Tests clicking the "Selenide examples" link and verifying it navigates to the GitHub organization page

Starting URL: https://selenide.org/quick-start.html

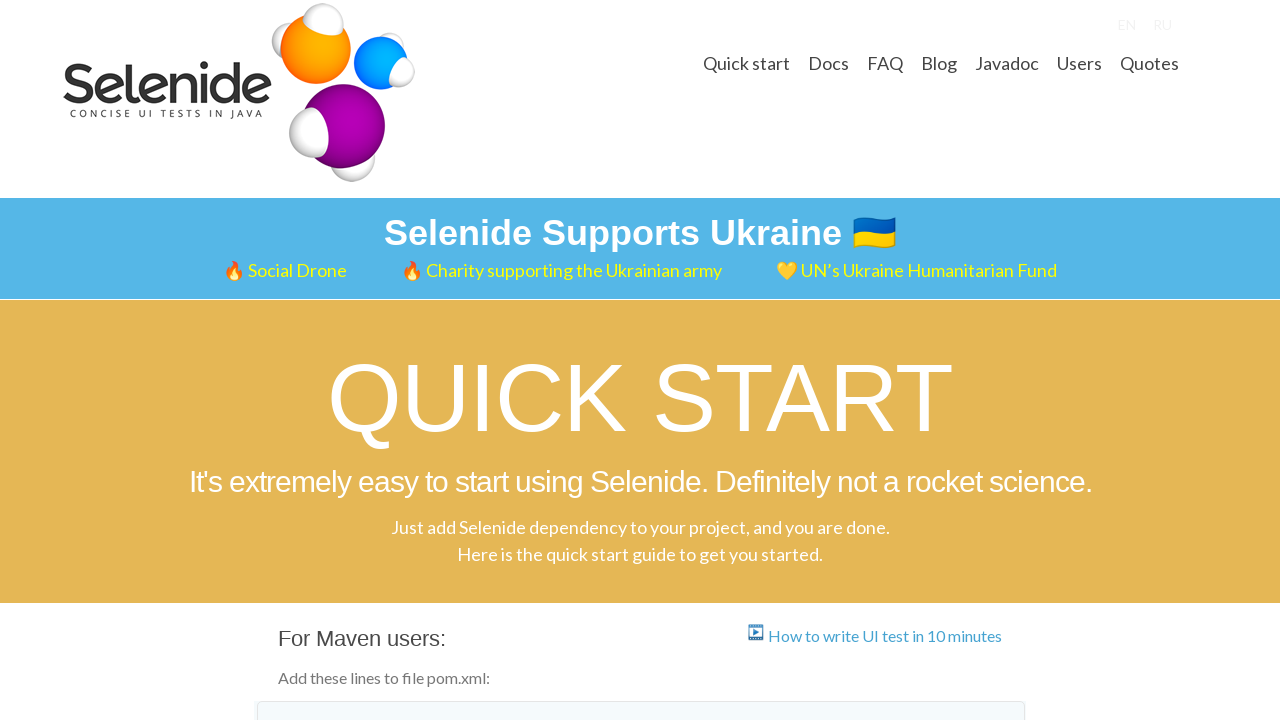

Located 'Selenide examples' link
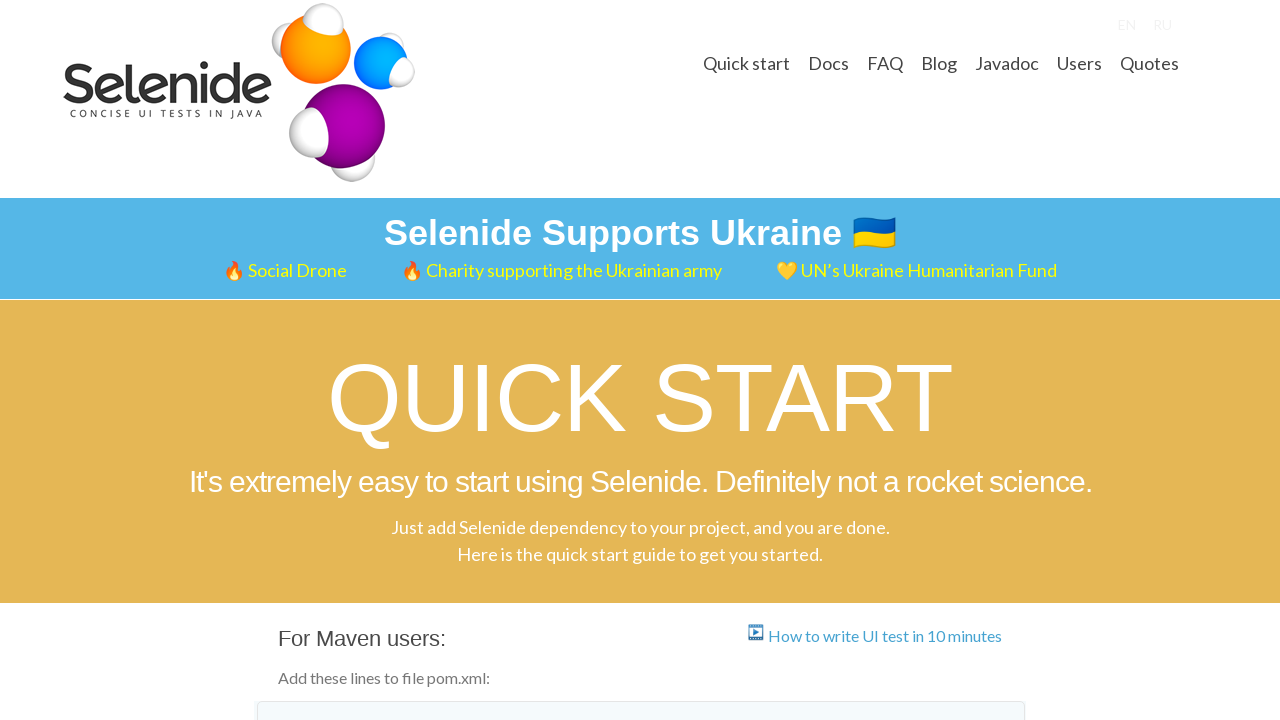

Verified 'Selenide examples' link points to GitHub organization
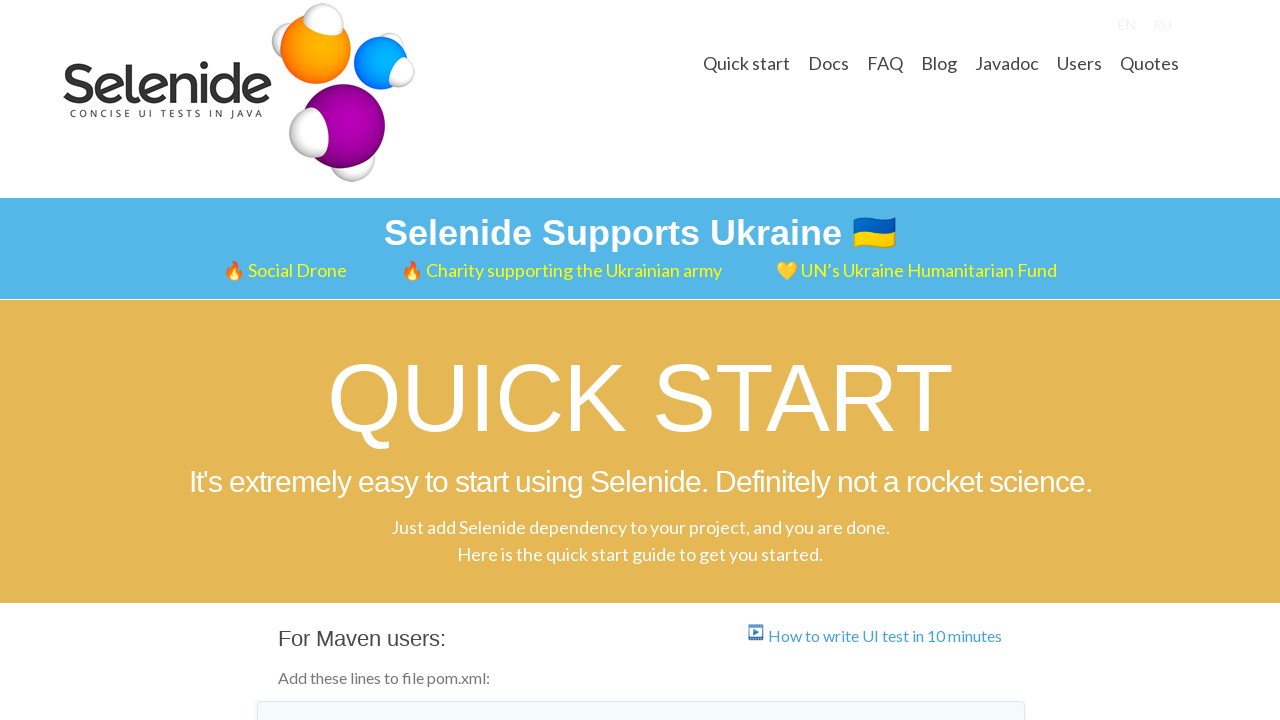

Clicked 'Selenide examples' link at (423, 361) on text=Selenide examples
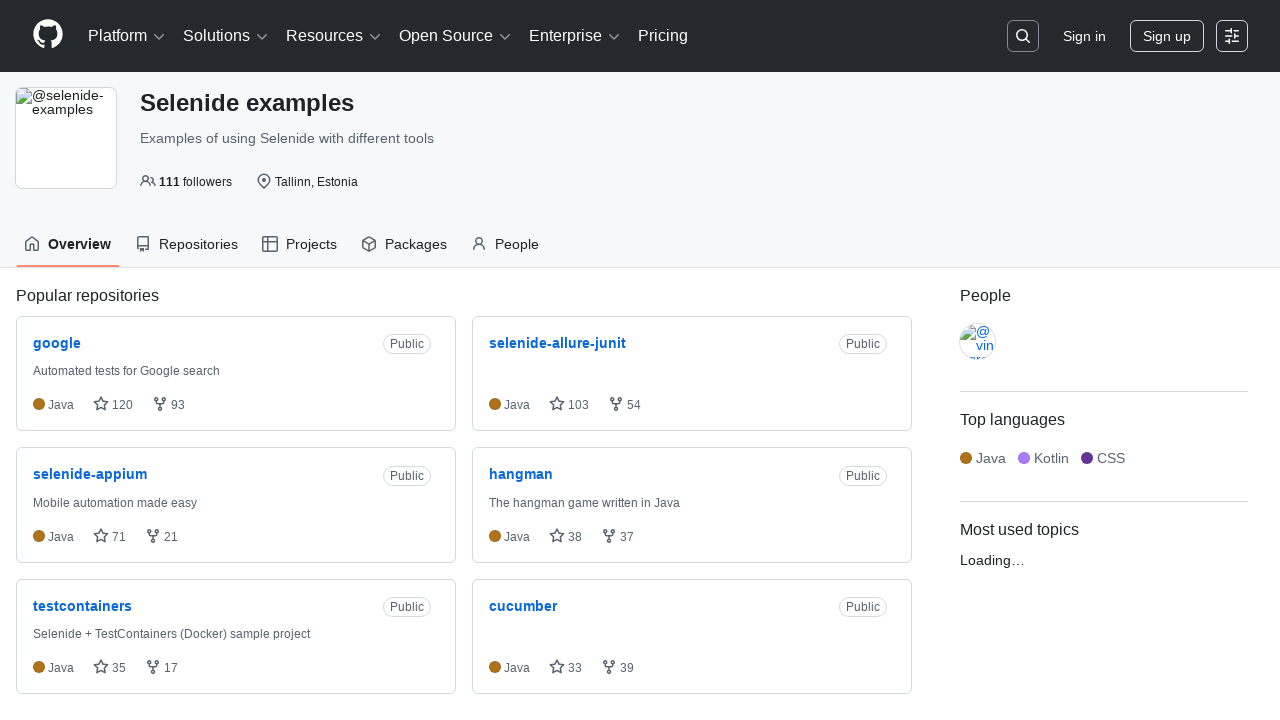

GitHub organization page header loaded
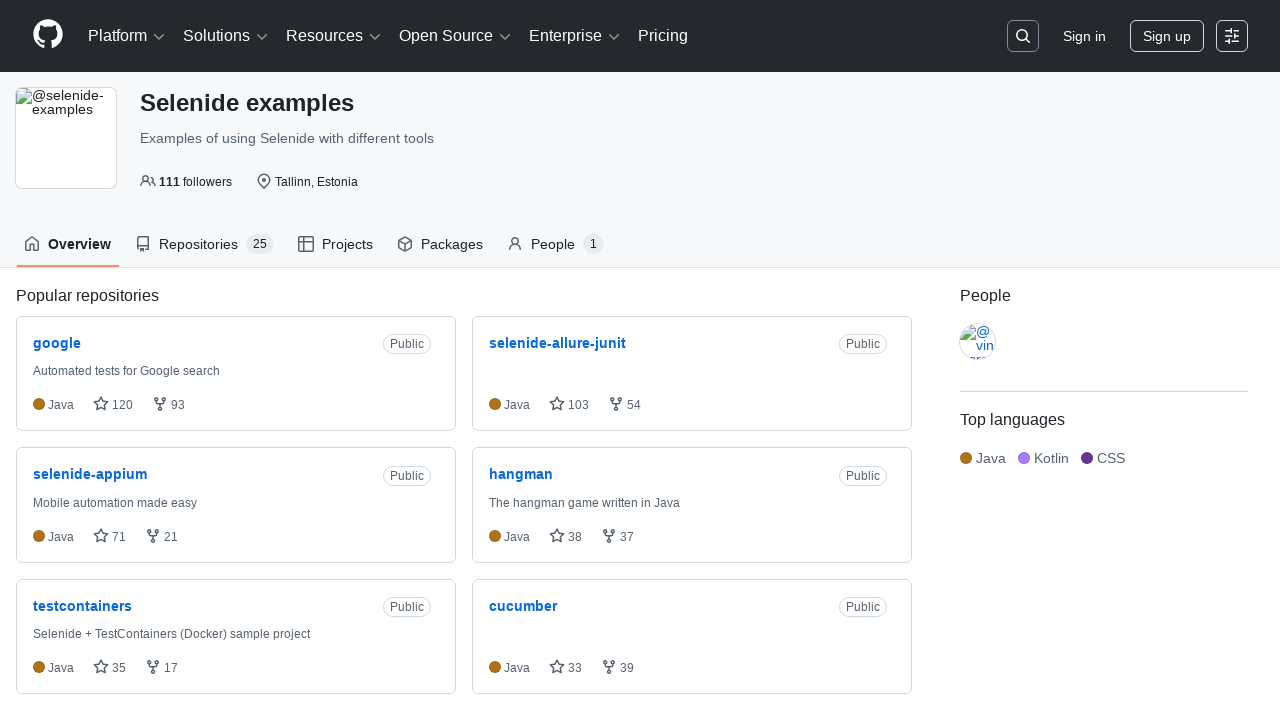

Verified page displays 'Selenide examples' organization name
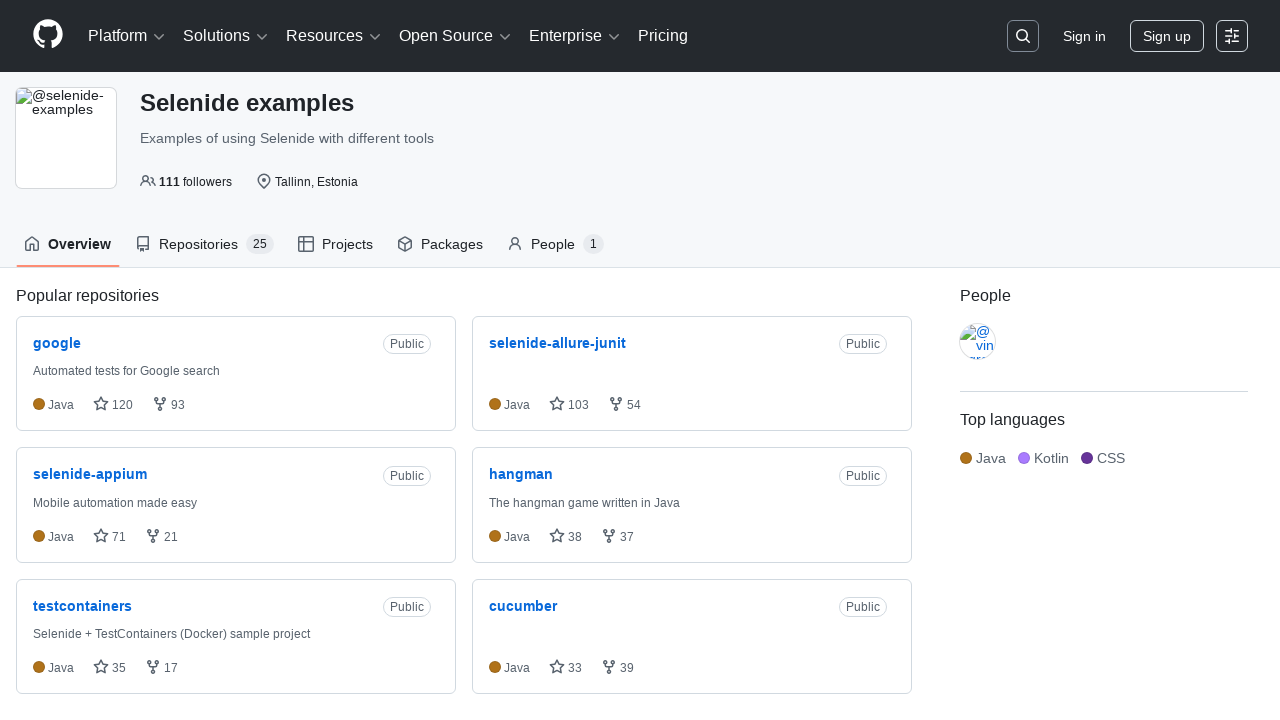

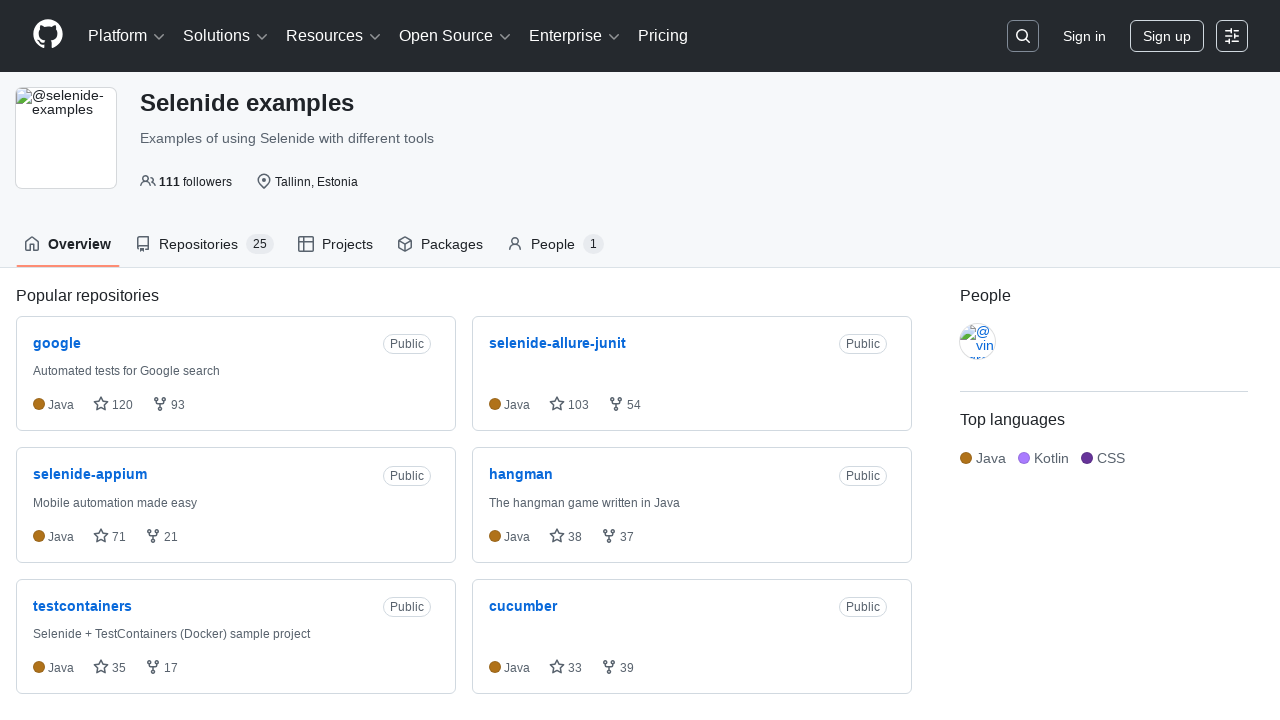